Navigates to the Python.org homepage and verifies that event information is displayed in the events section

Starting URL: https://www.python.org/

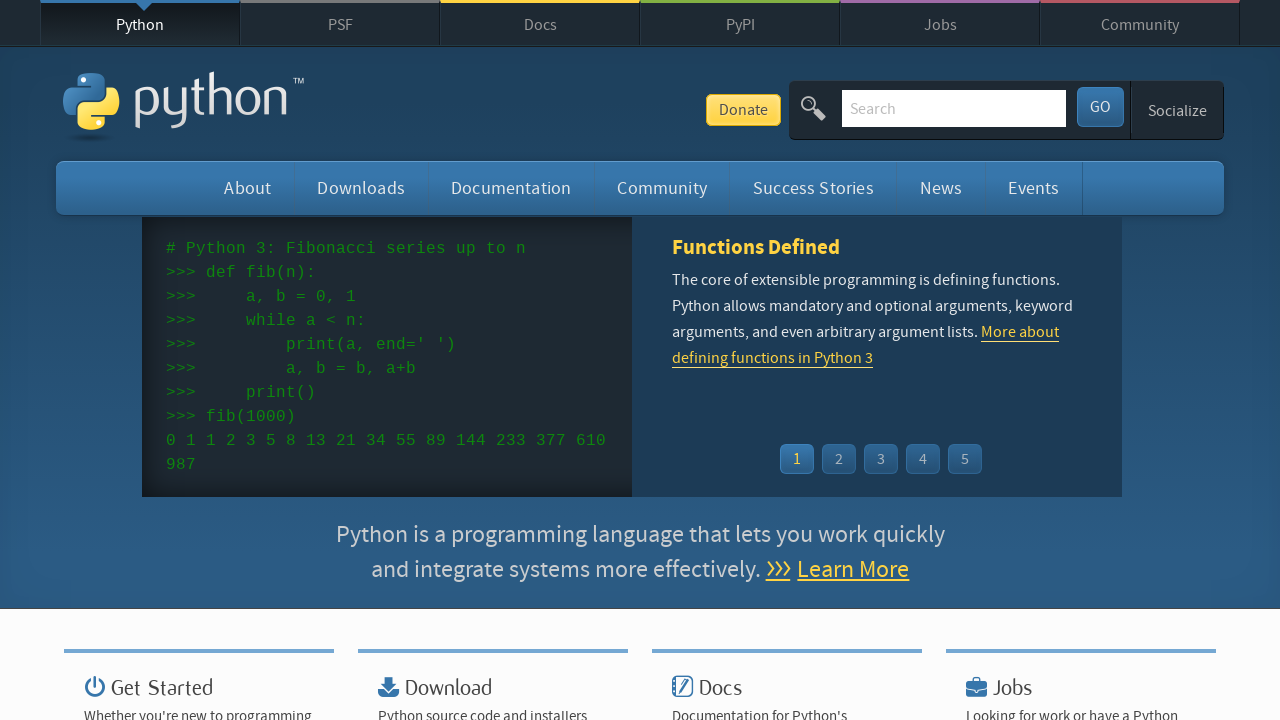

Navigated to Python.org homepage
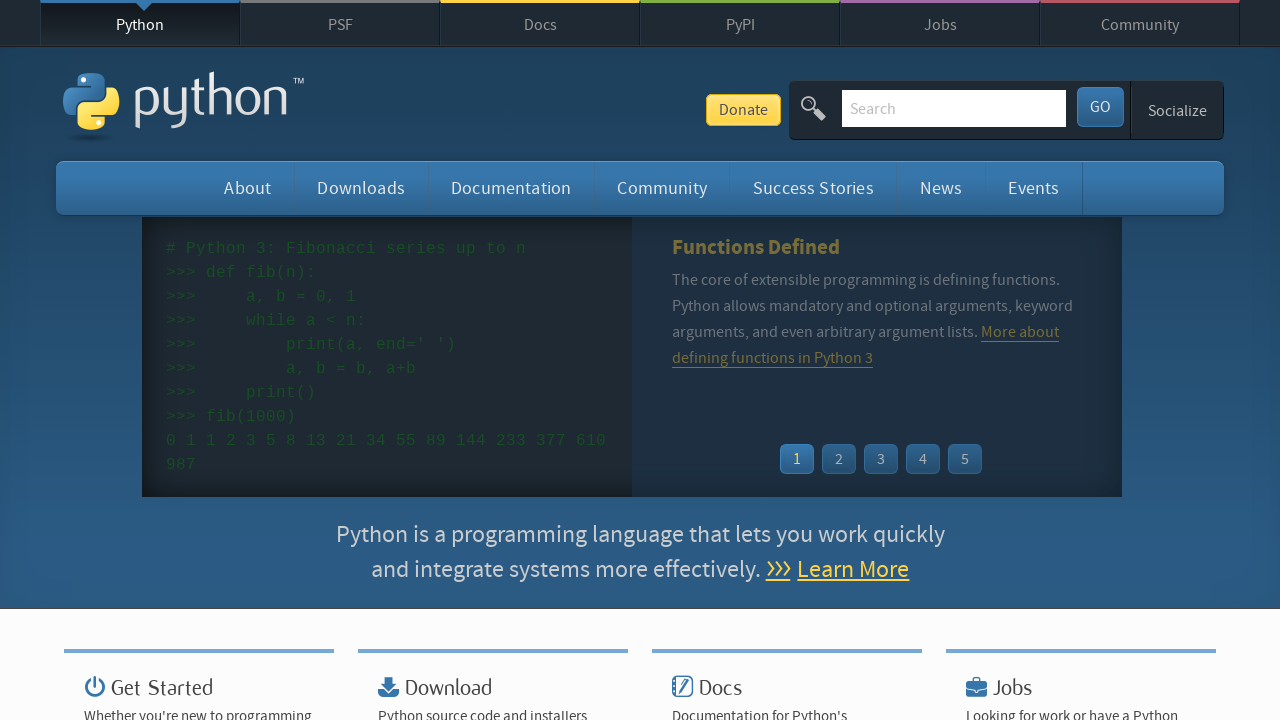

Events list loaded on the page
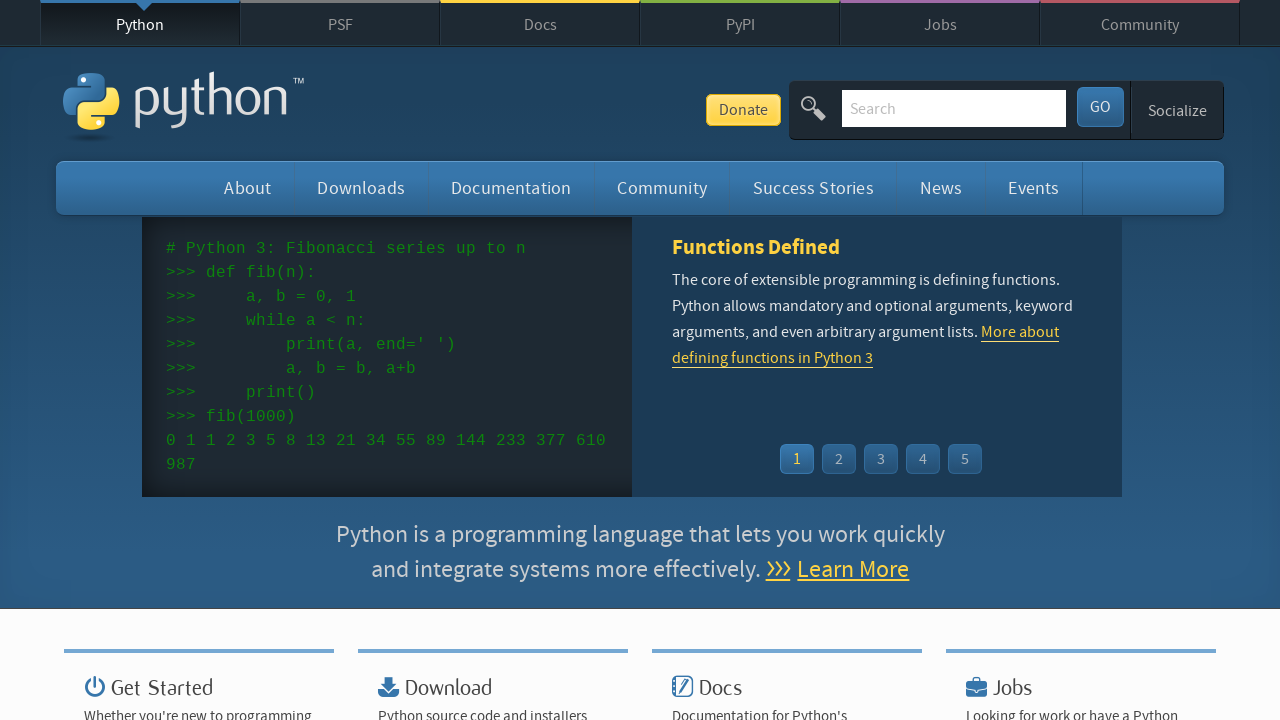

Located events elements on the page
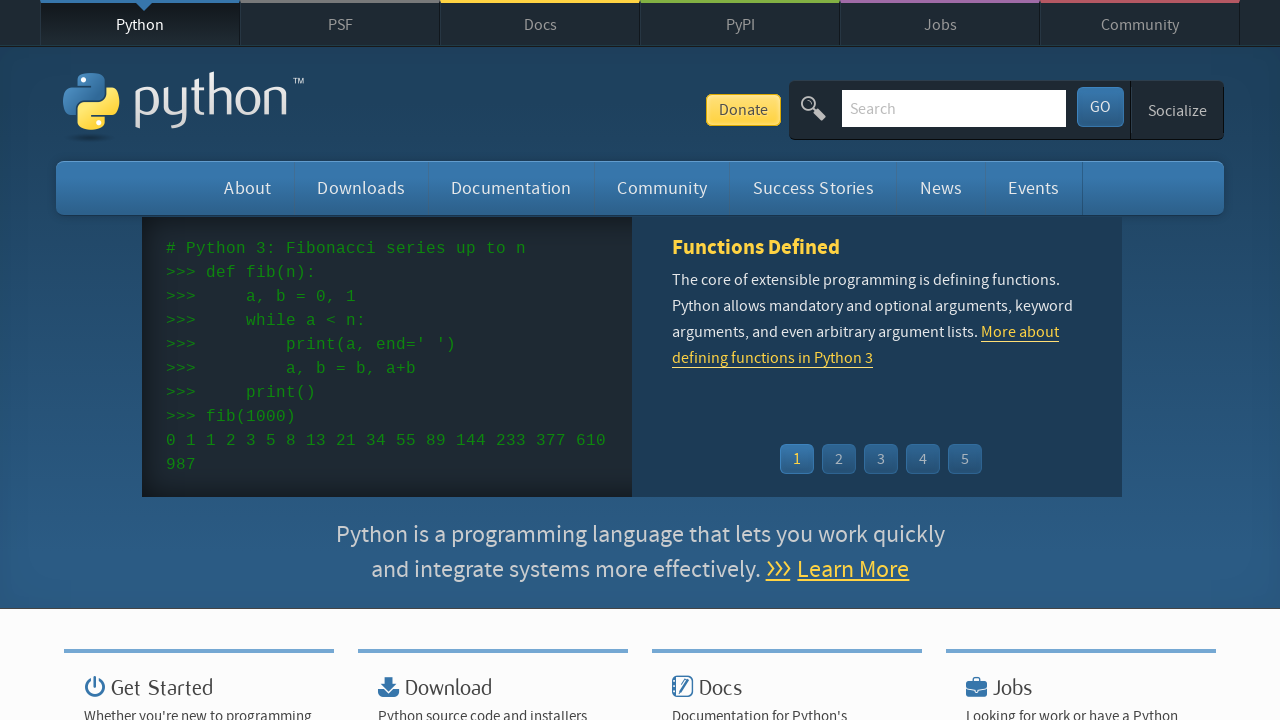

Verified that event elements are present (count > 0)
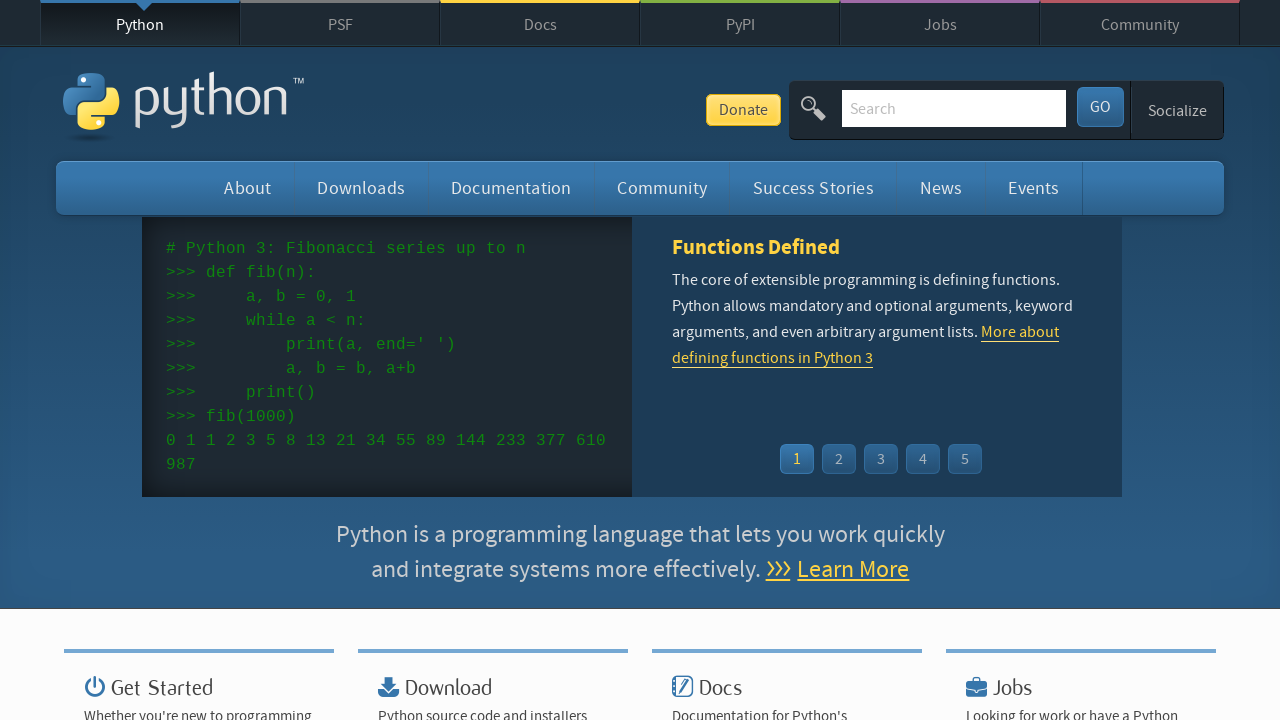

Retrieved the first event element
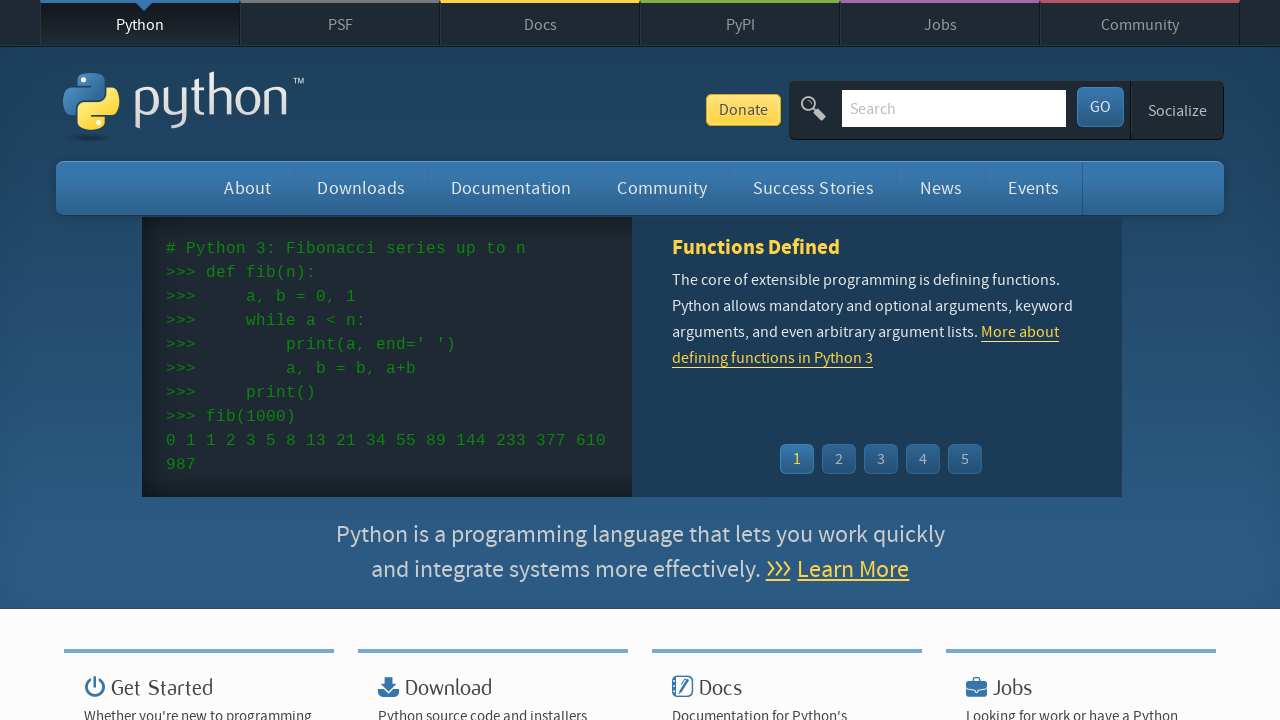

First event element is ready
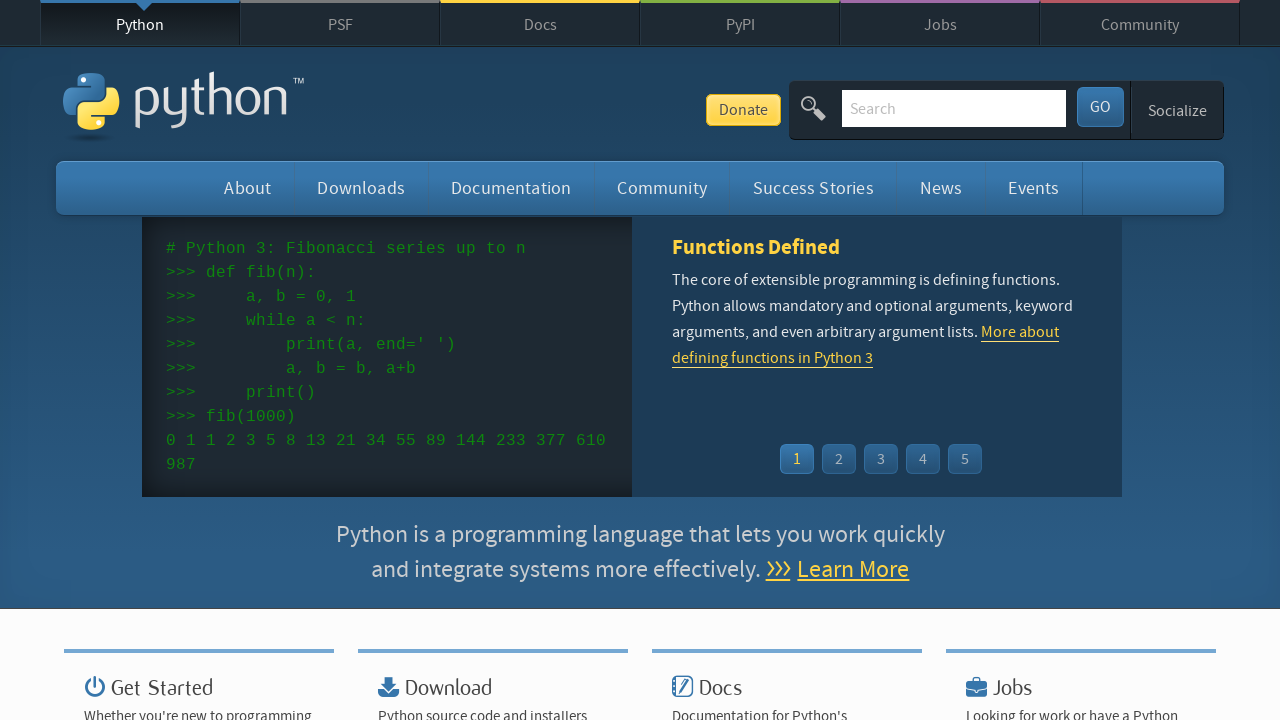

Verified that event time element is visible
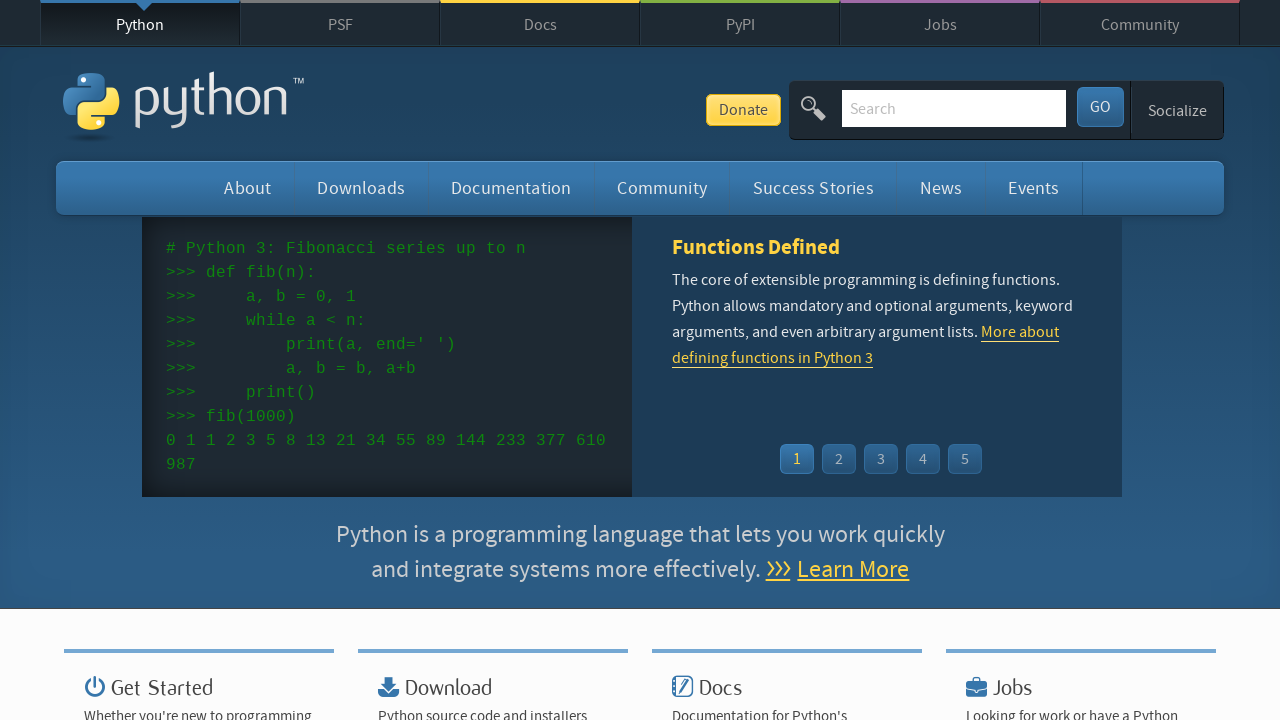

Verified that event name link is visible
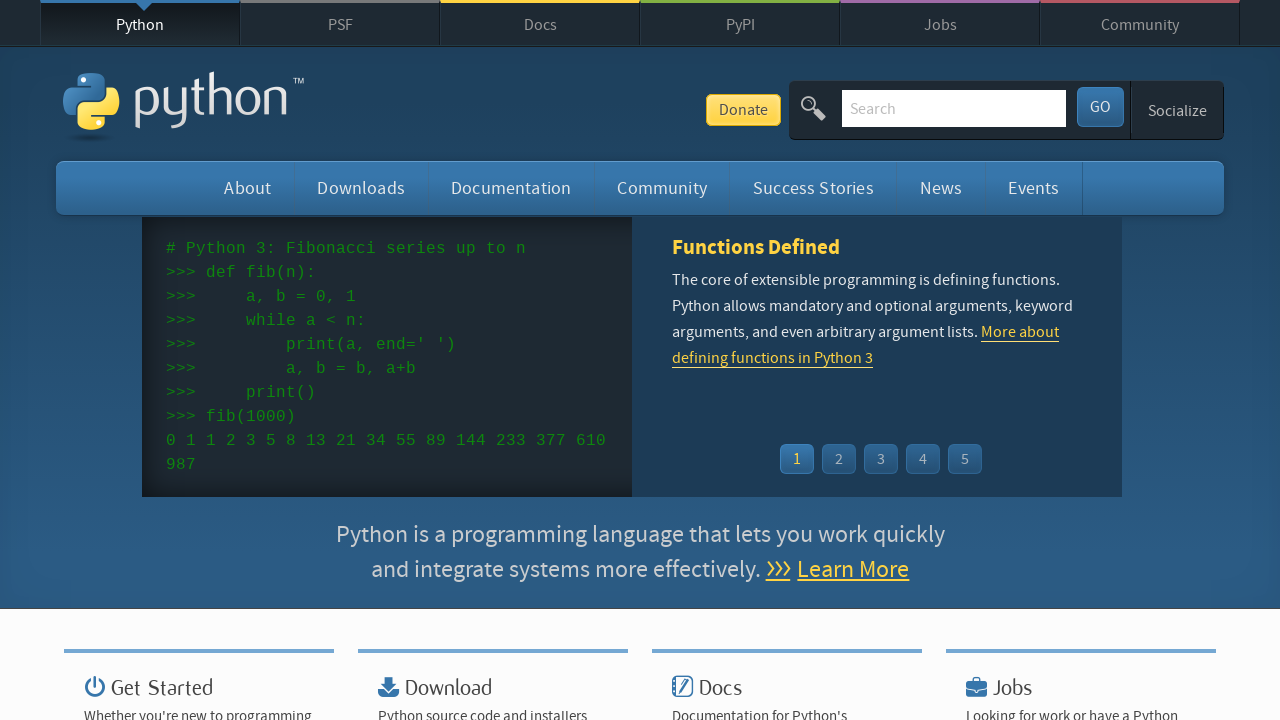

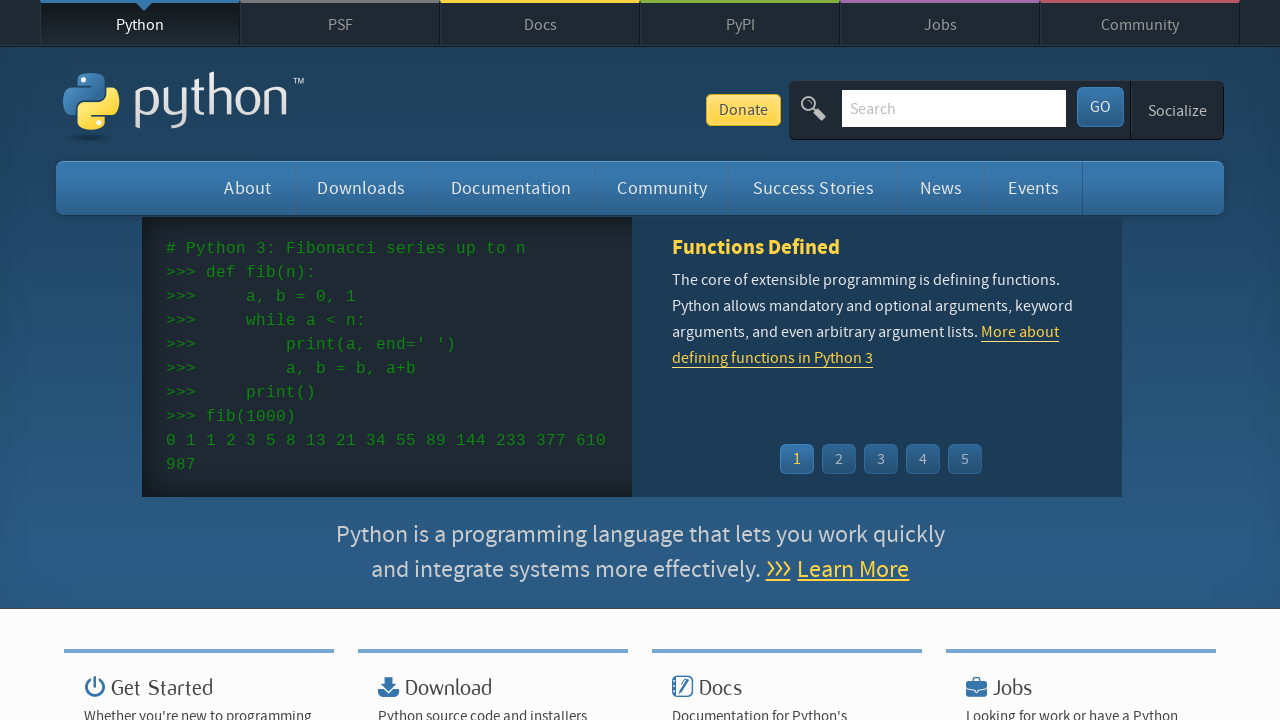